Tests calculator multiplication functionality by clicking buttons 7 * 2 and verifying the result equals 14

Starting URL: https://testpages.eviltester.com/styled/apps/calculator.html

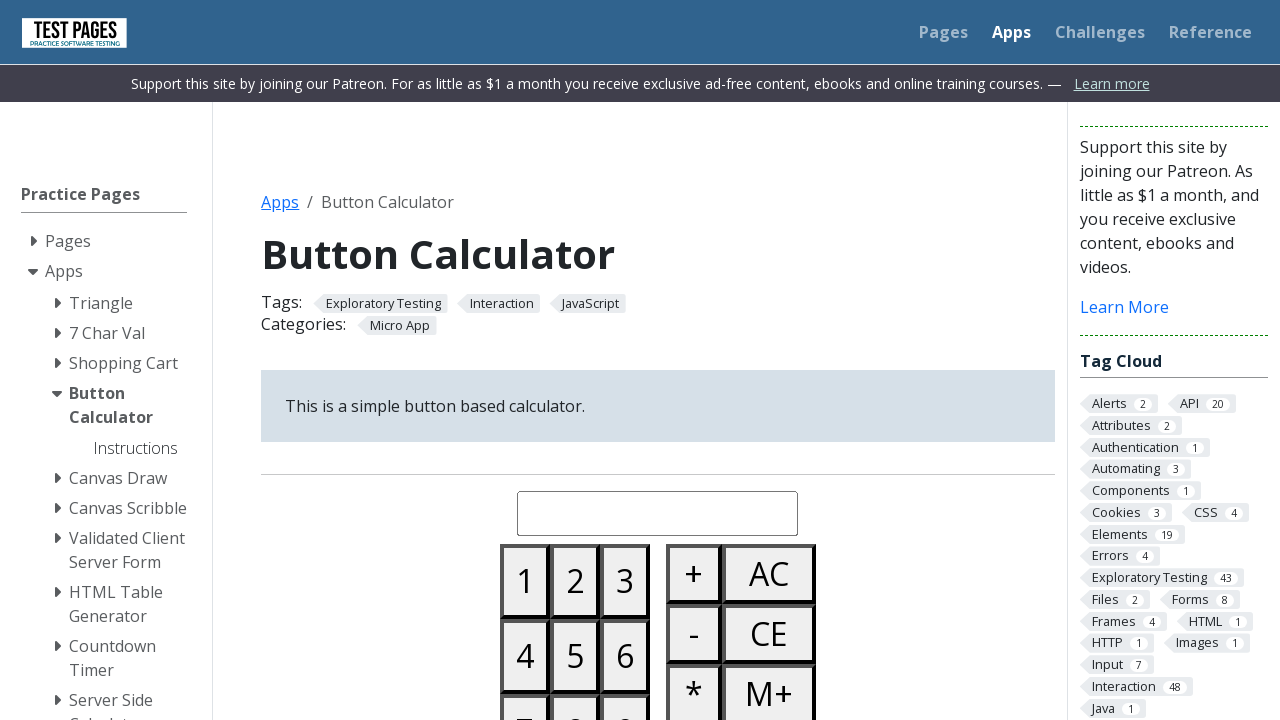

Clicked number 7 button at (525, 683) on #button07
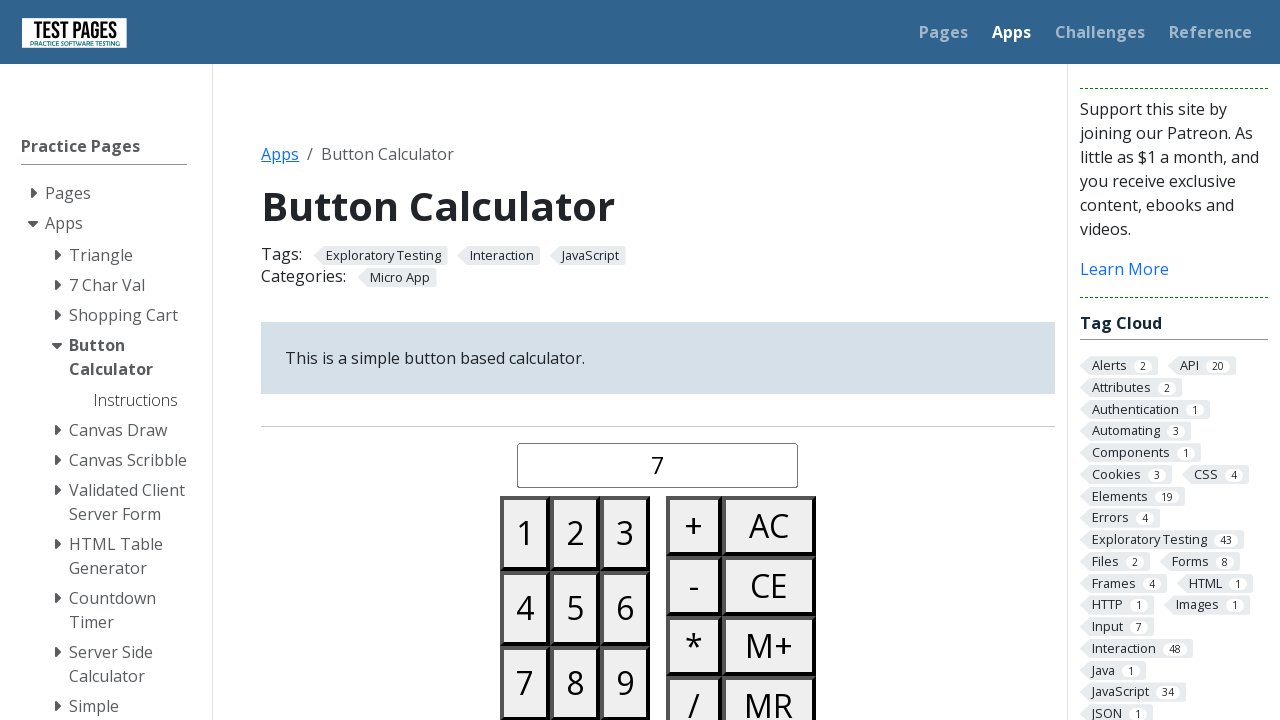

Clicked multiply operator button at (694, 646) on #buttonmultiply
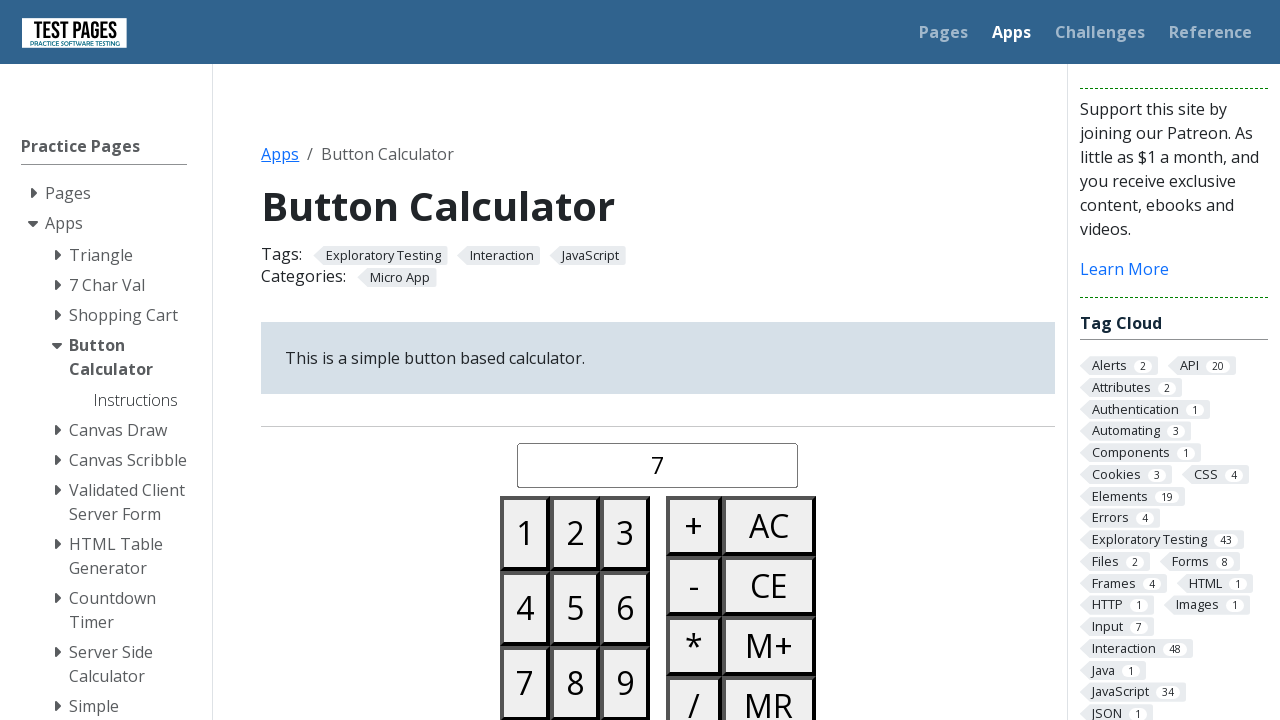

Clicked number 2 button at (575, 533) on #button02
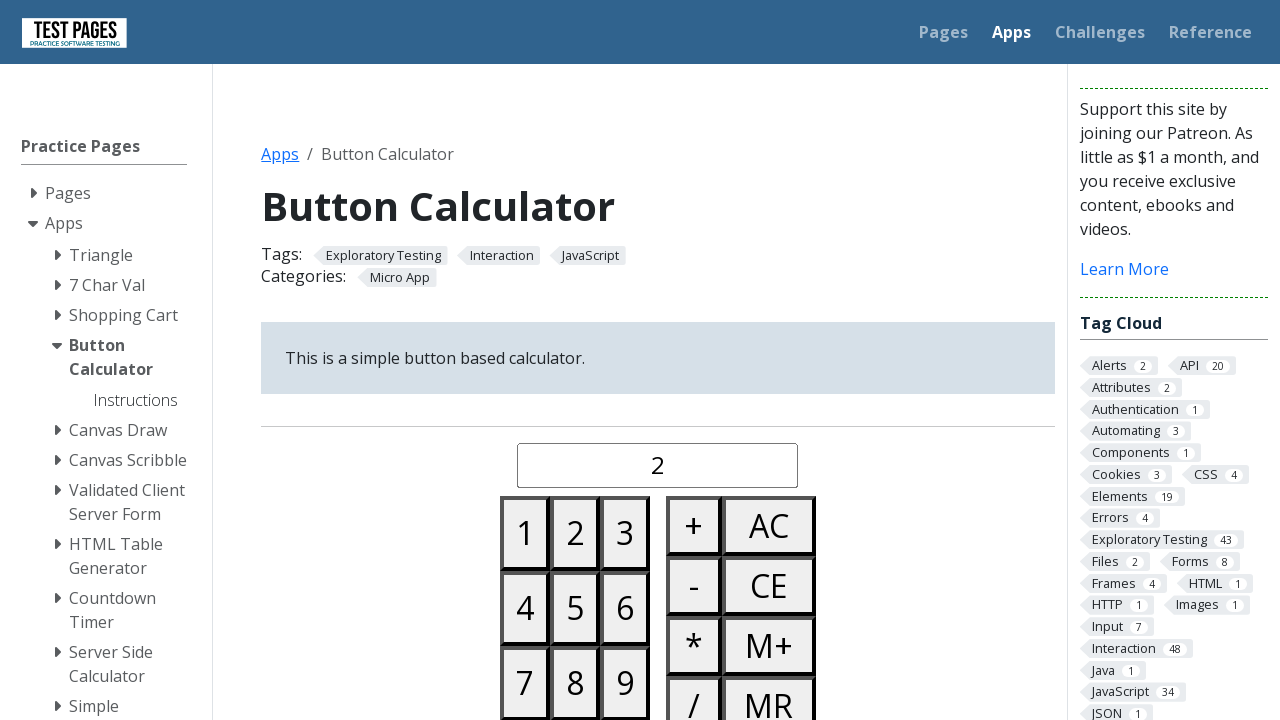

Clicked equals button at (694, 360) on #buttonequals
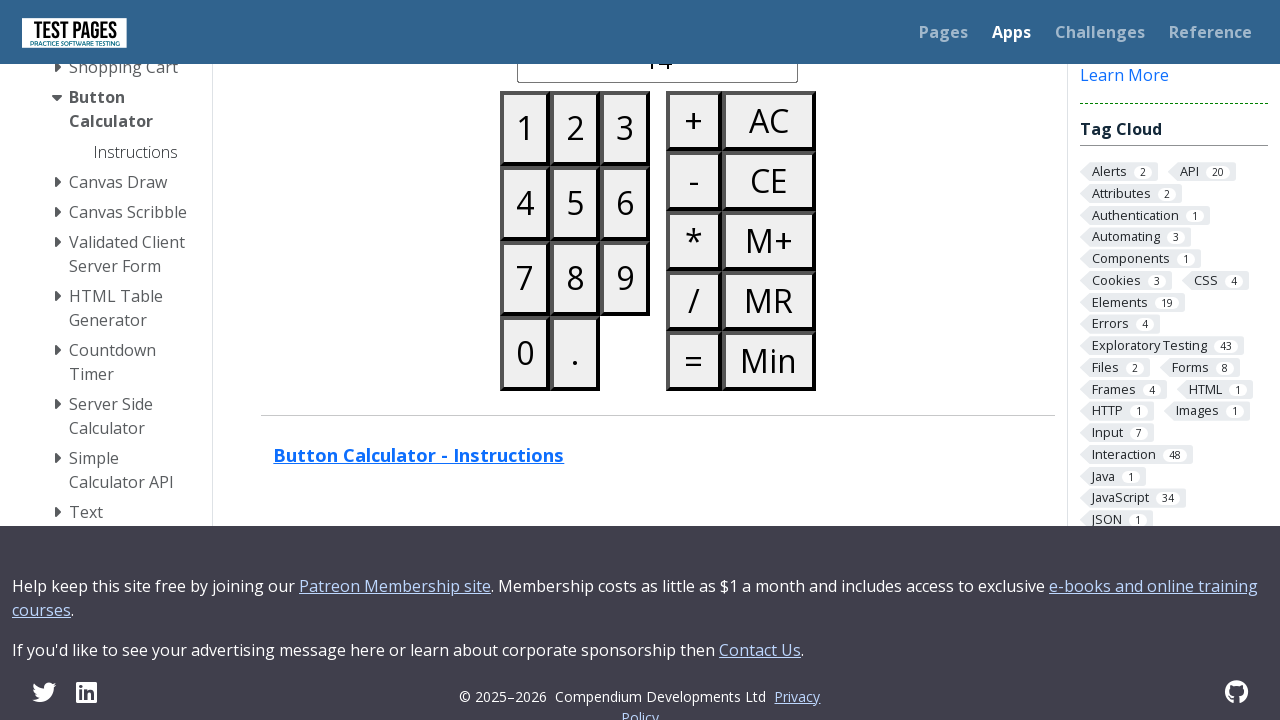

Retrieved calculated result from display
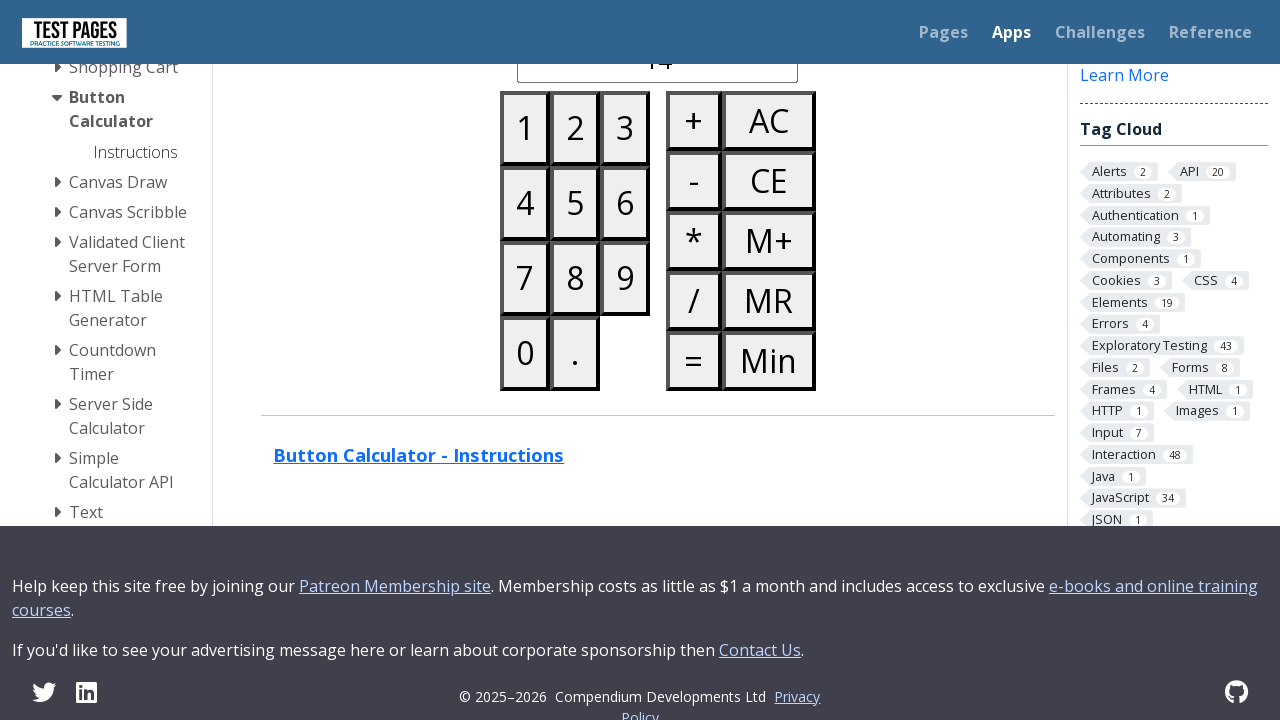

Verified multiplication result equals 14
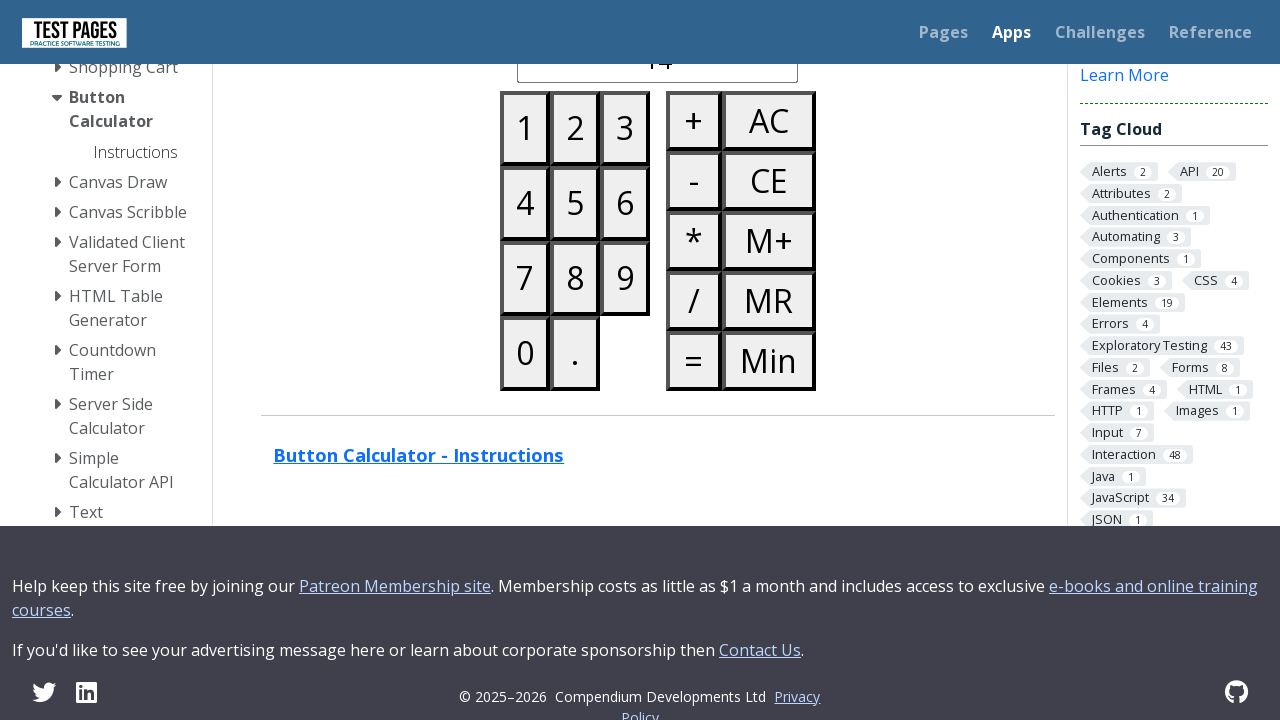

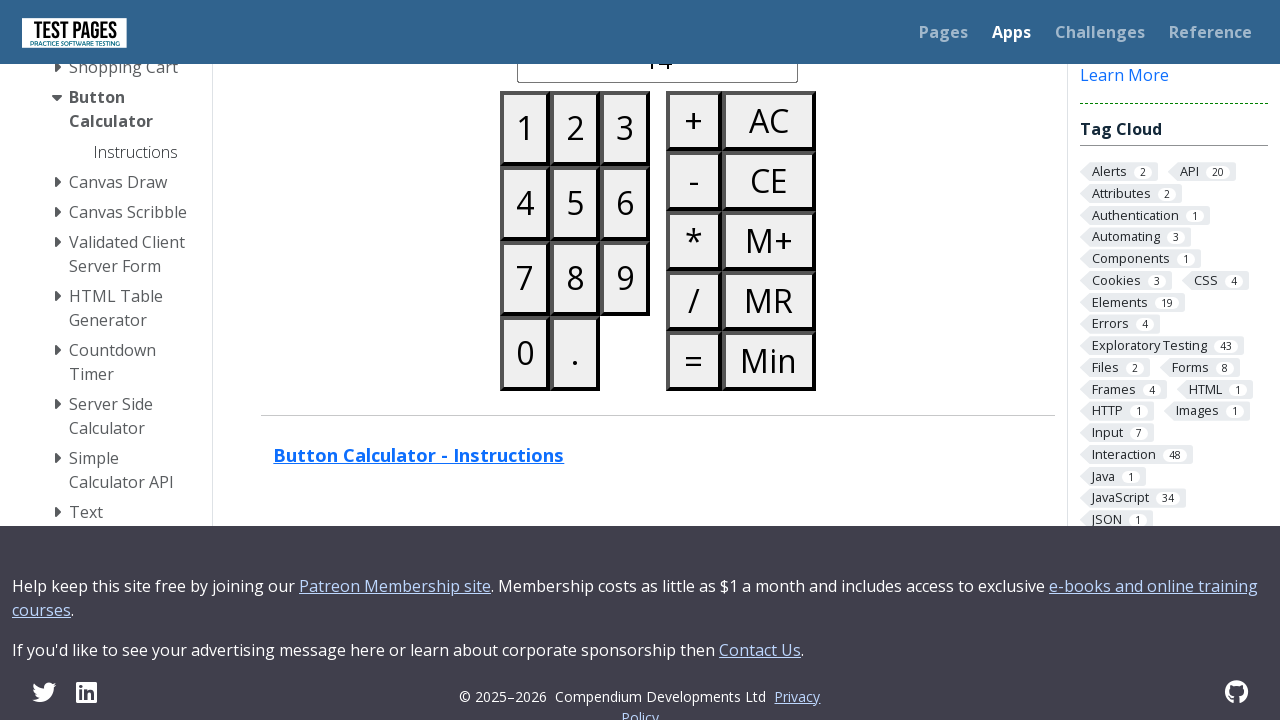